Tests text box form by filling user details and using keyboard shortcuts to copy current address to permanent address field

Starting URL: https://demoqa.com/text-box

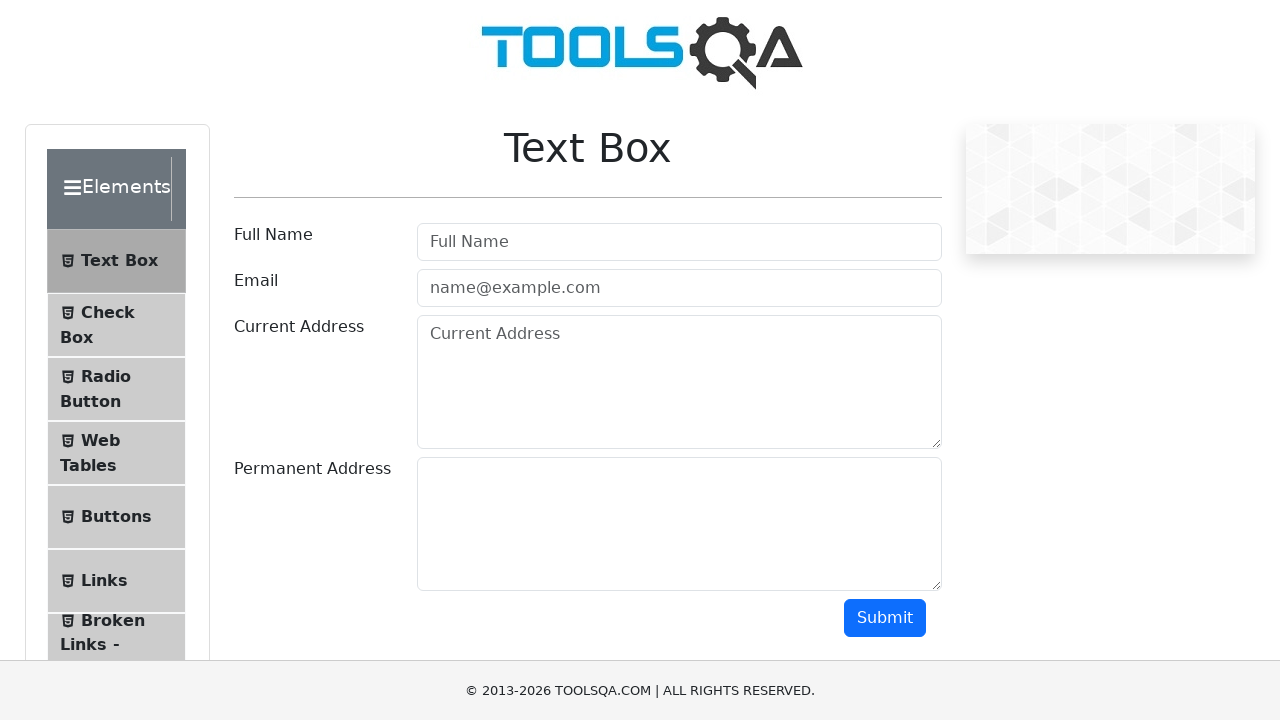

Filled username field with 'mniuyt' on #userName
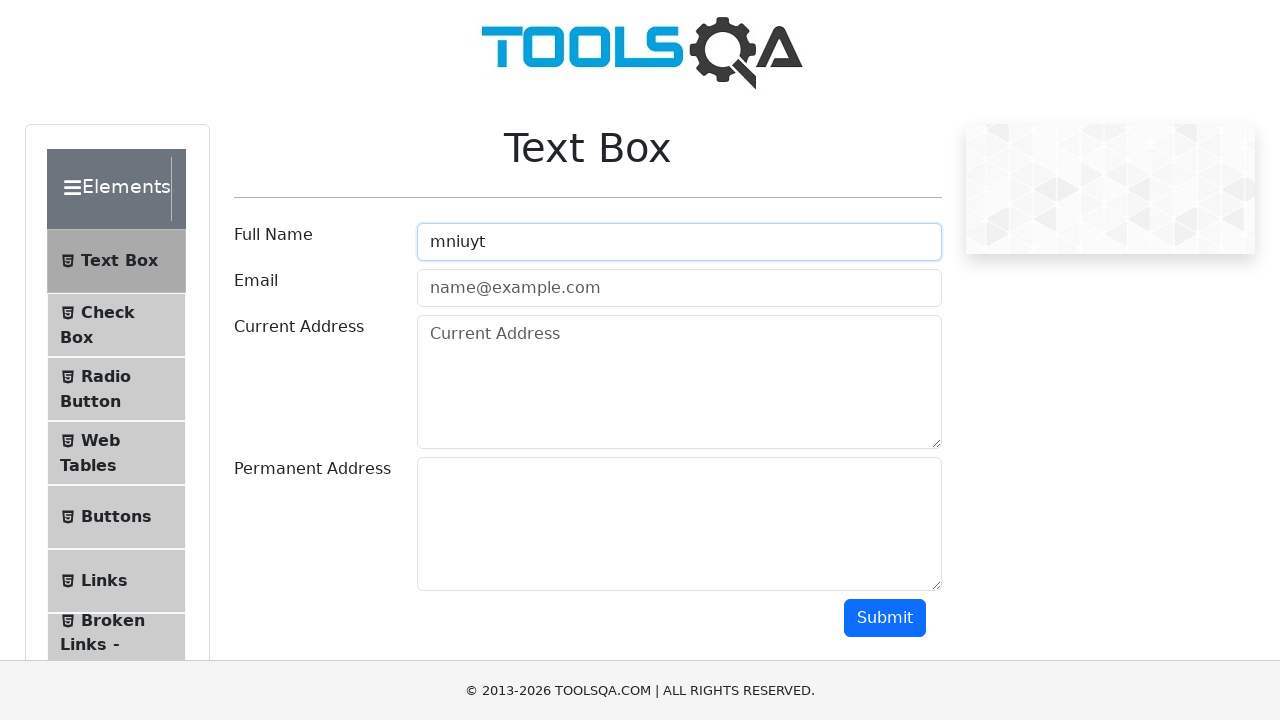

Filled email field with 'munyema@gmail.com' on input#userEmail
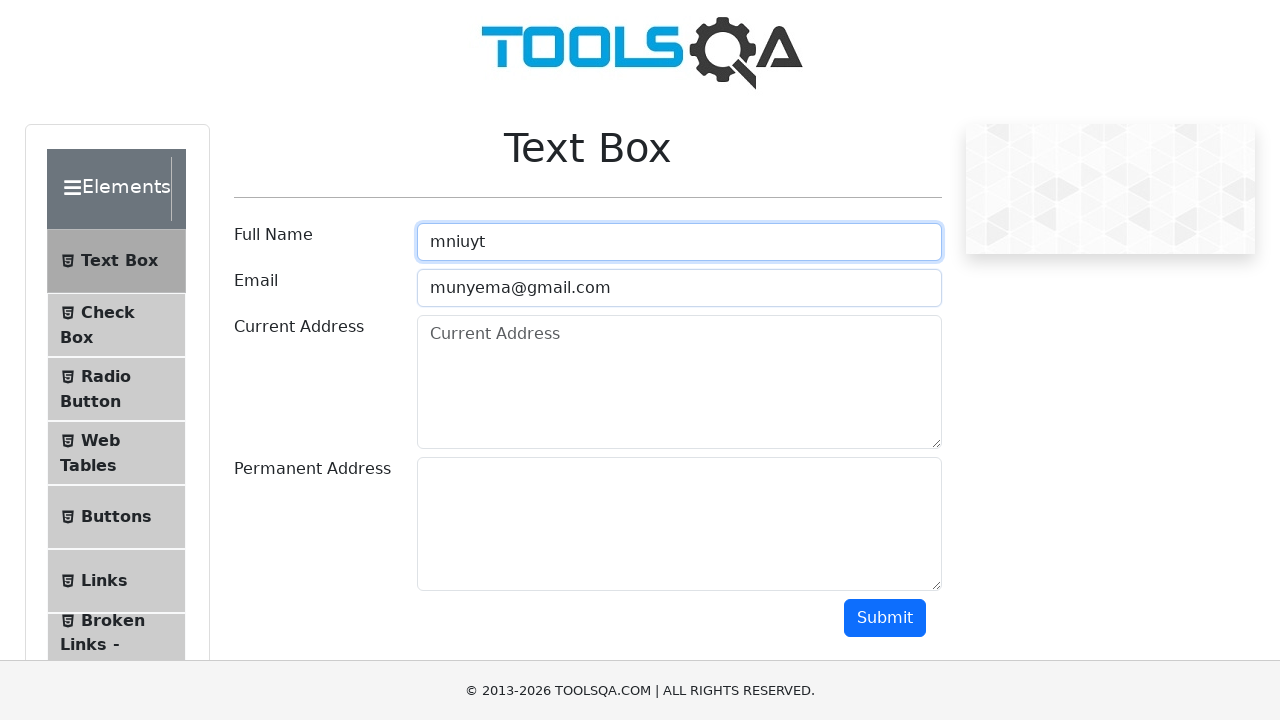

Filled current address field with '3456 str ne' on textarea#currentAddress
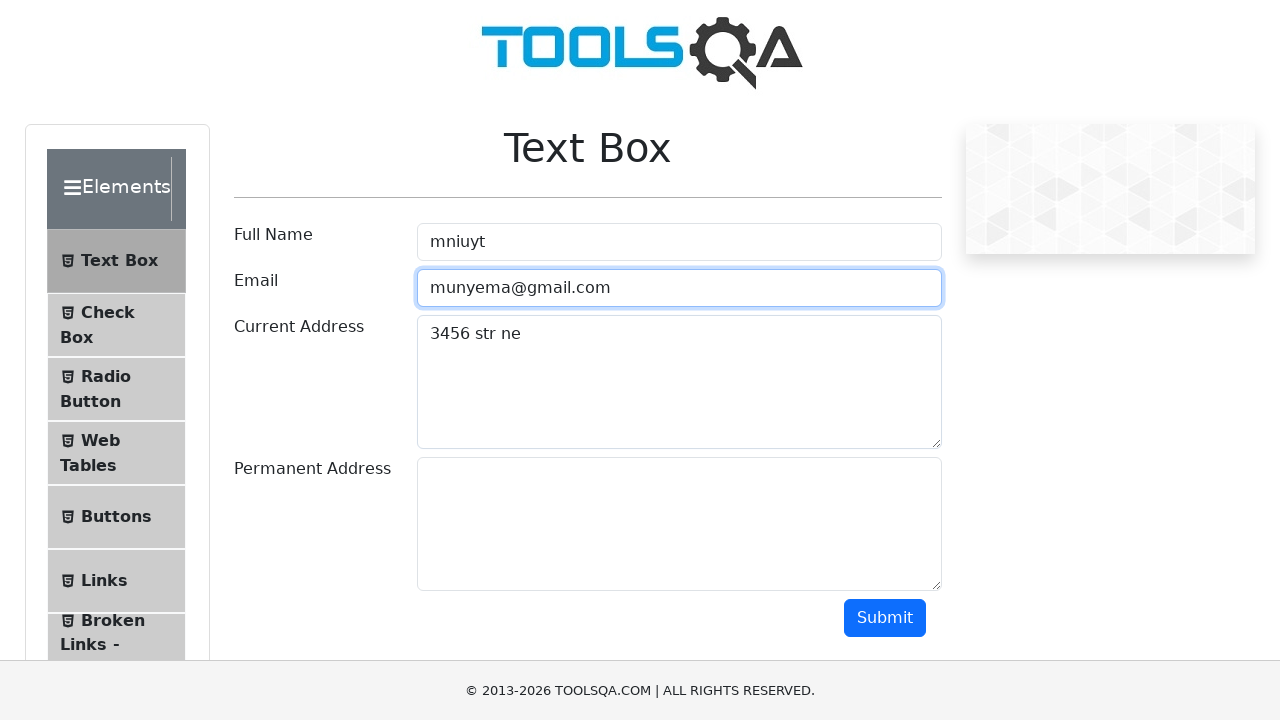

Selected all text in current address field using Ctrl+A on textarea#currentAddress
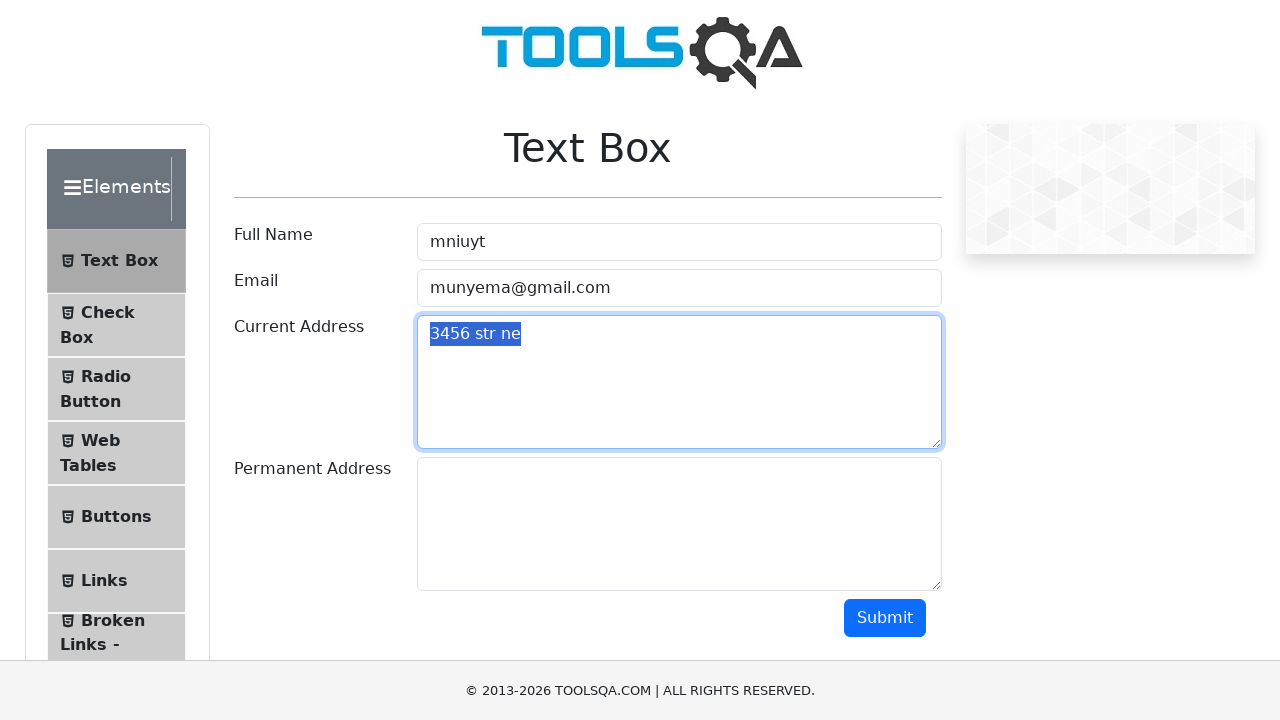

Copied current address text using Ctrl+C on textarea#currentAddress
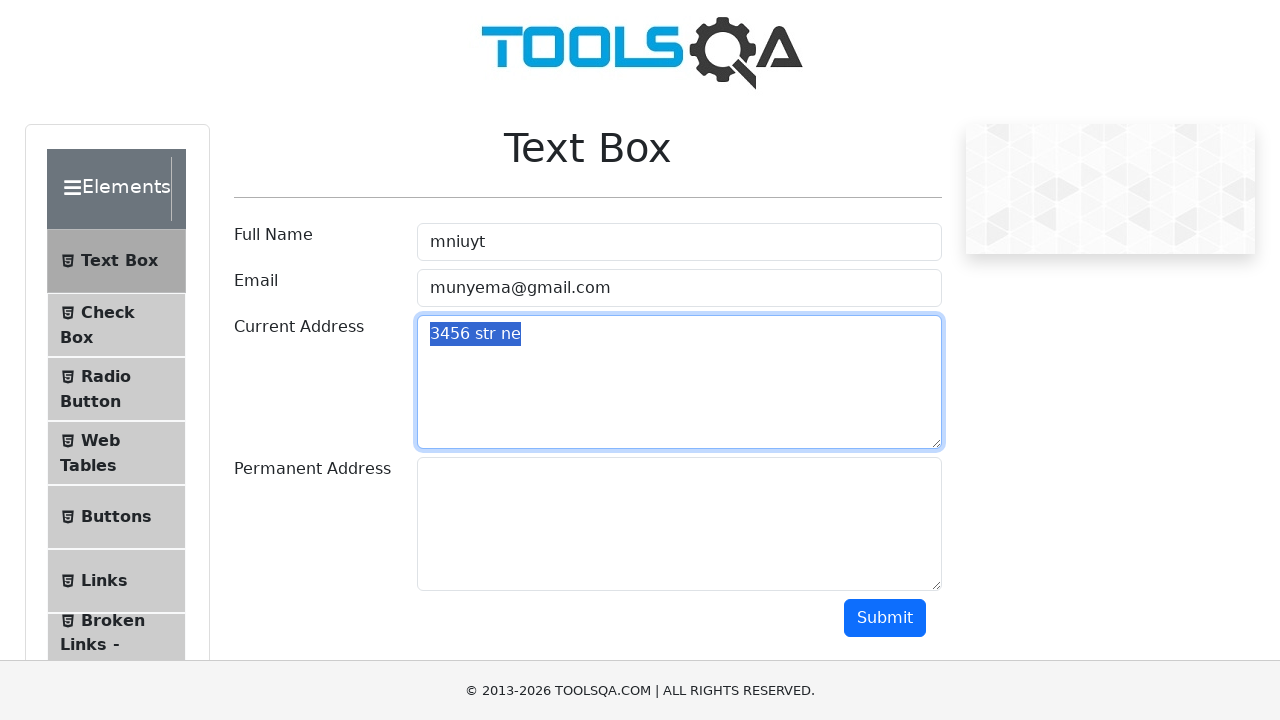

Pasted copied address into permanent address field using Ctrl+V on textarea#permanentAddress
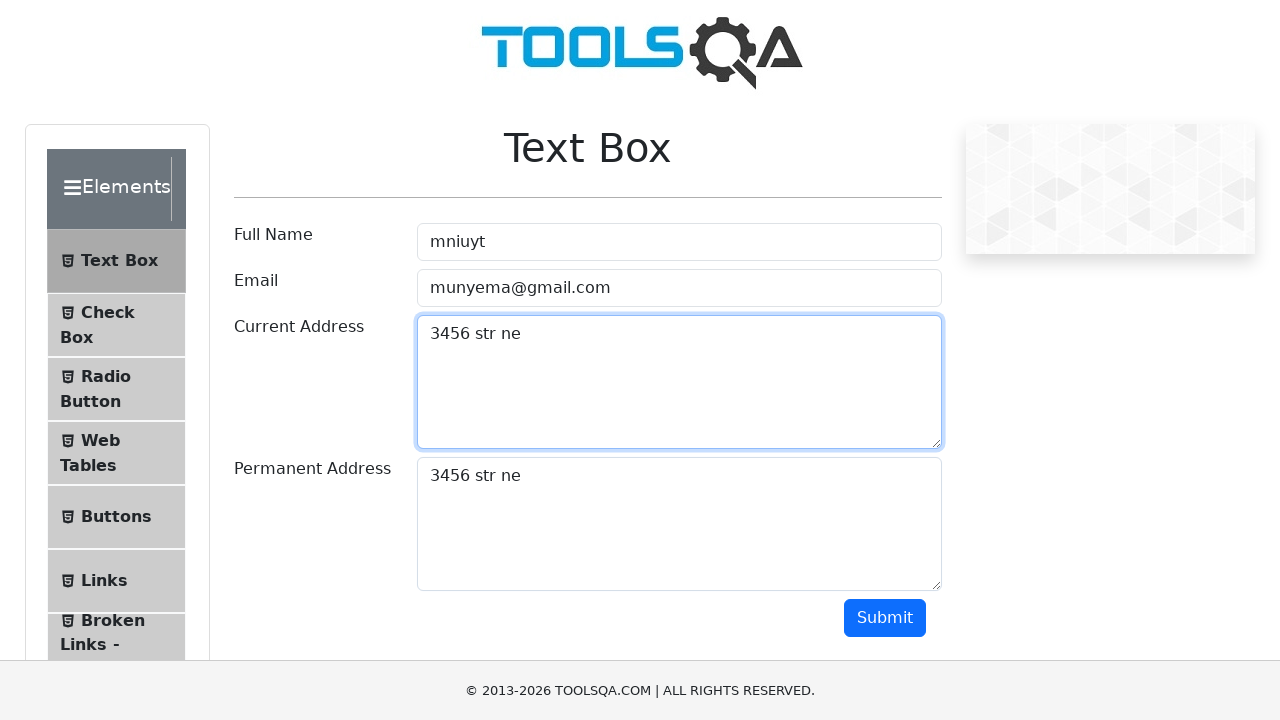

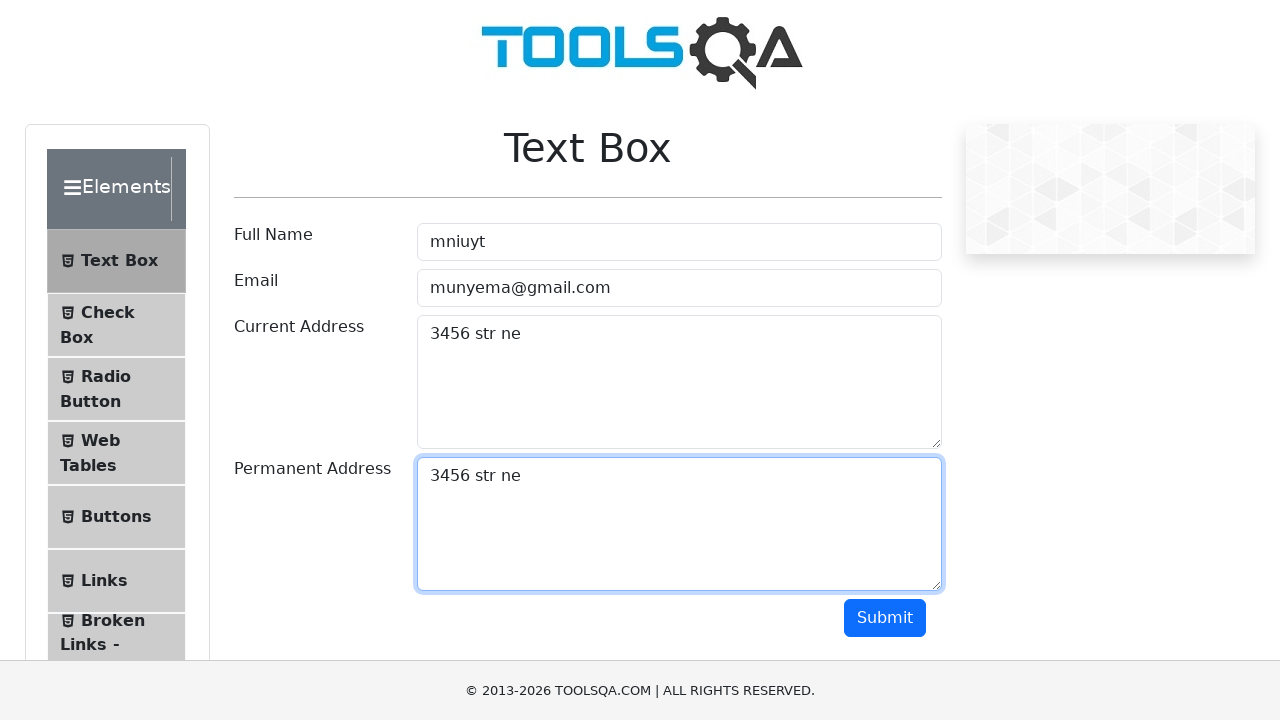